Tests clicking the Right Click Me button and verifying it receives focus

Starting URL: https://demoqa.com/buttons

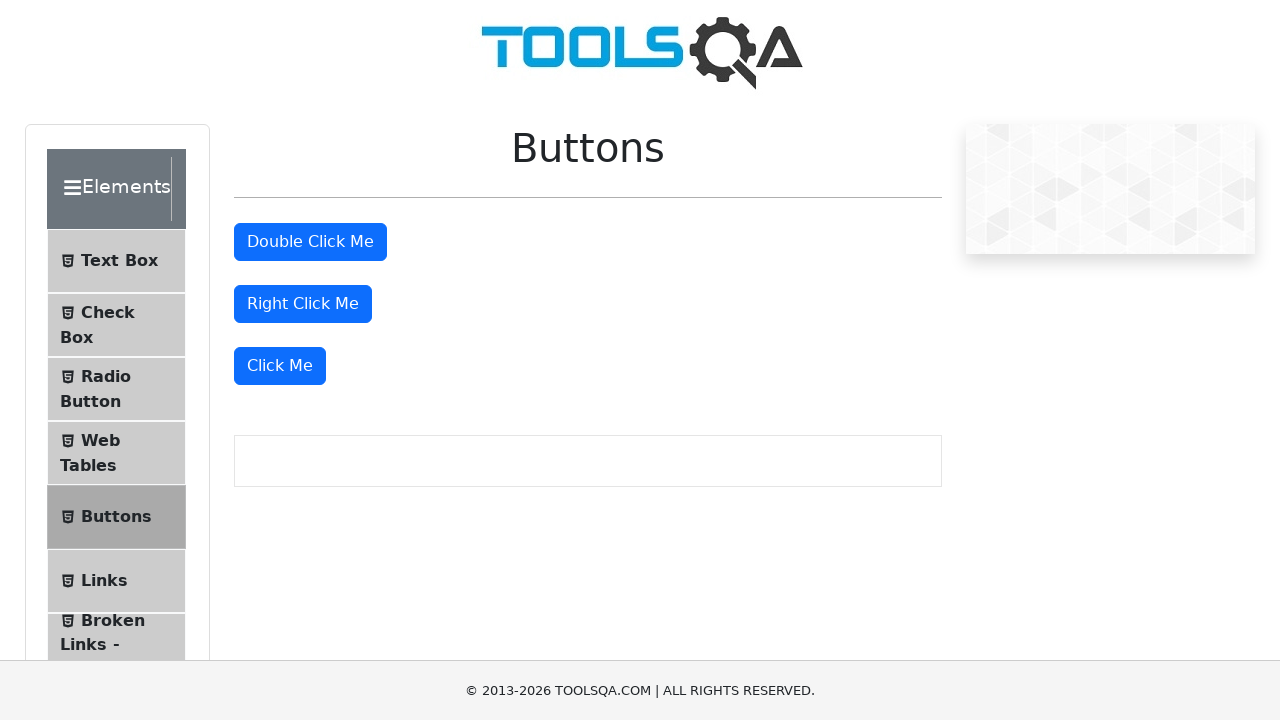

Clicked the 'Right Click Me' button at (303, 304) on internal:role=button[name="Right Click Me"s]
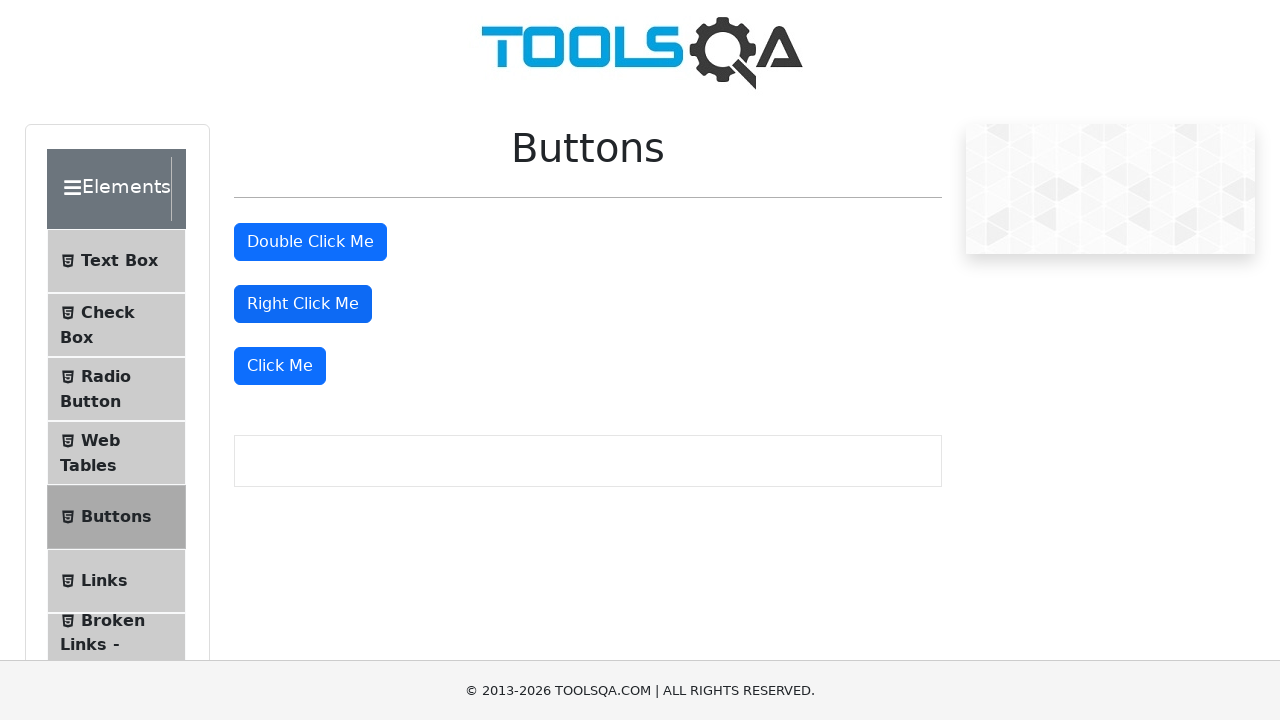

Located the 'Right Click Me' button element
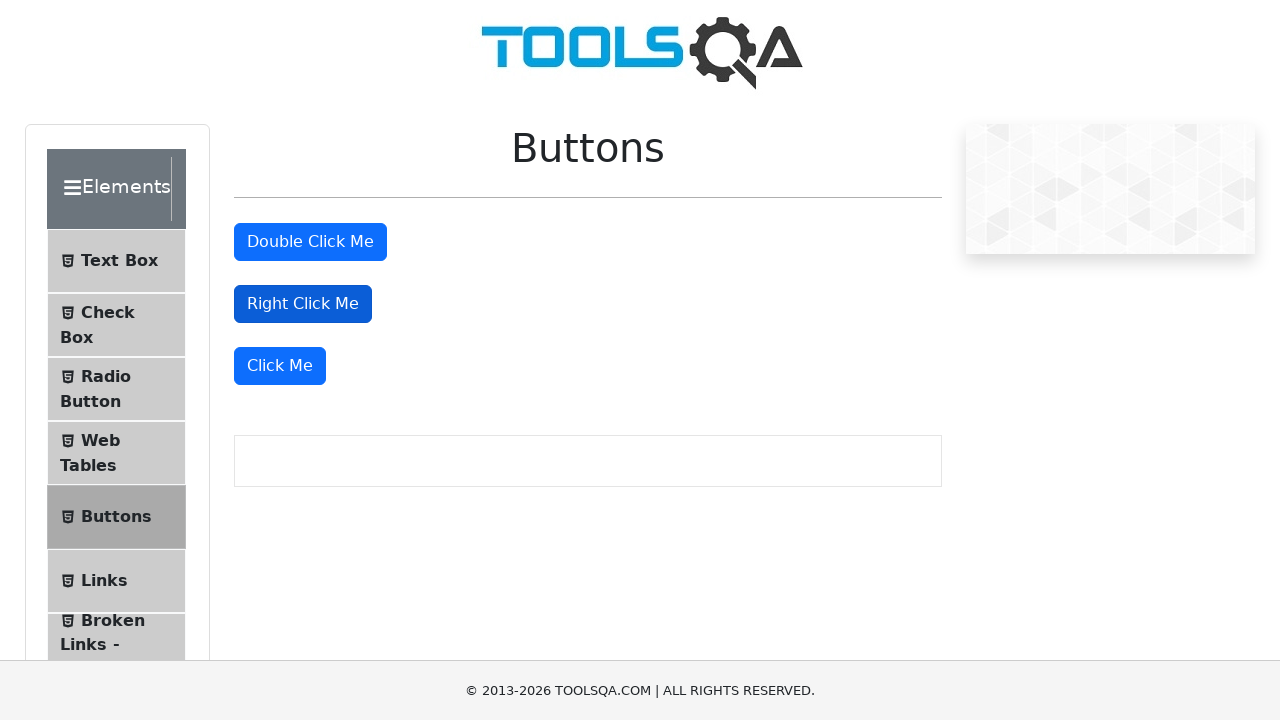

Verified that the 'Right Click Me' button has focus
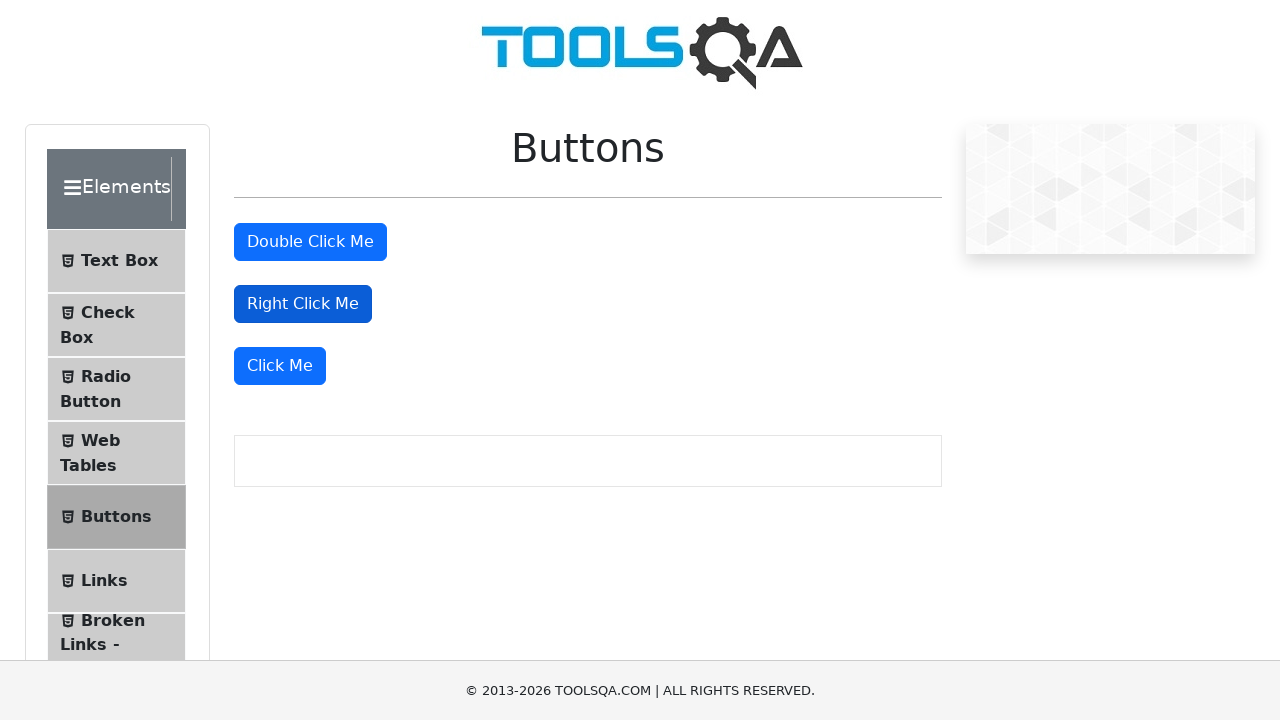

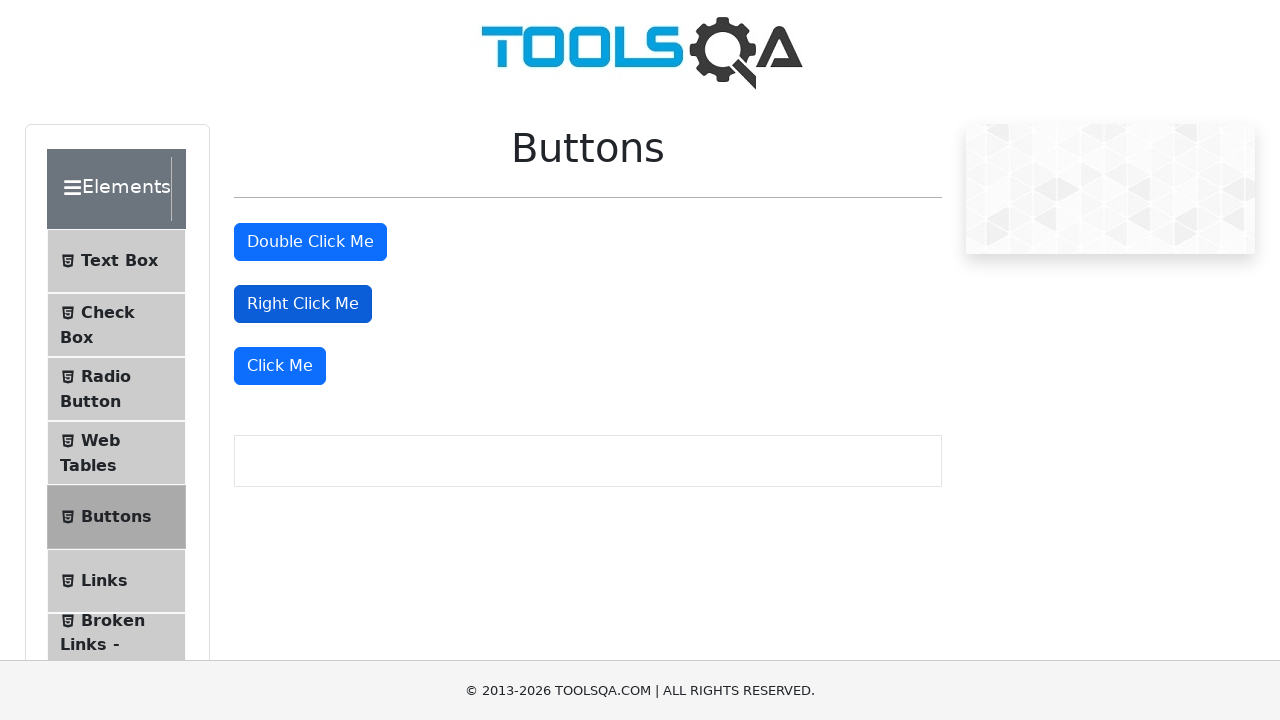